Takes screenshots of the India government website homepage

Starting URL: https://www.india.gov.in/

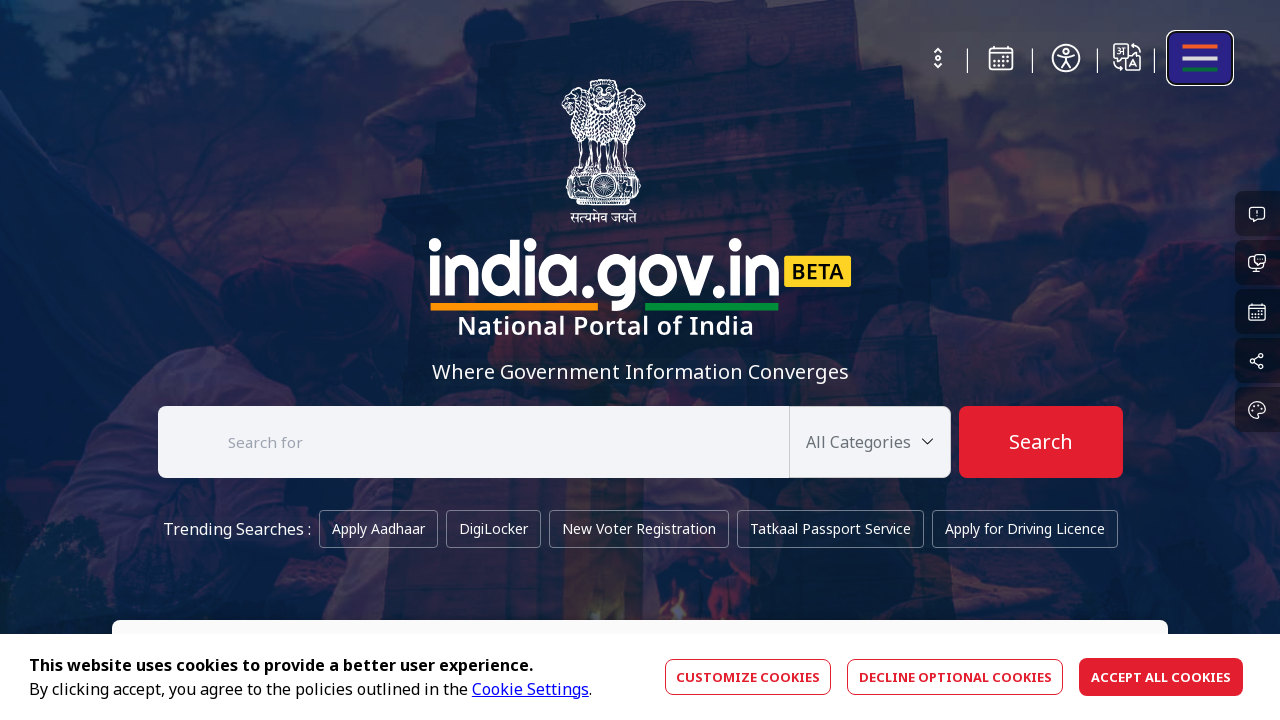

Waited for India government website homepage to fully load (networkidle state)
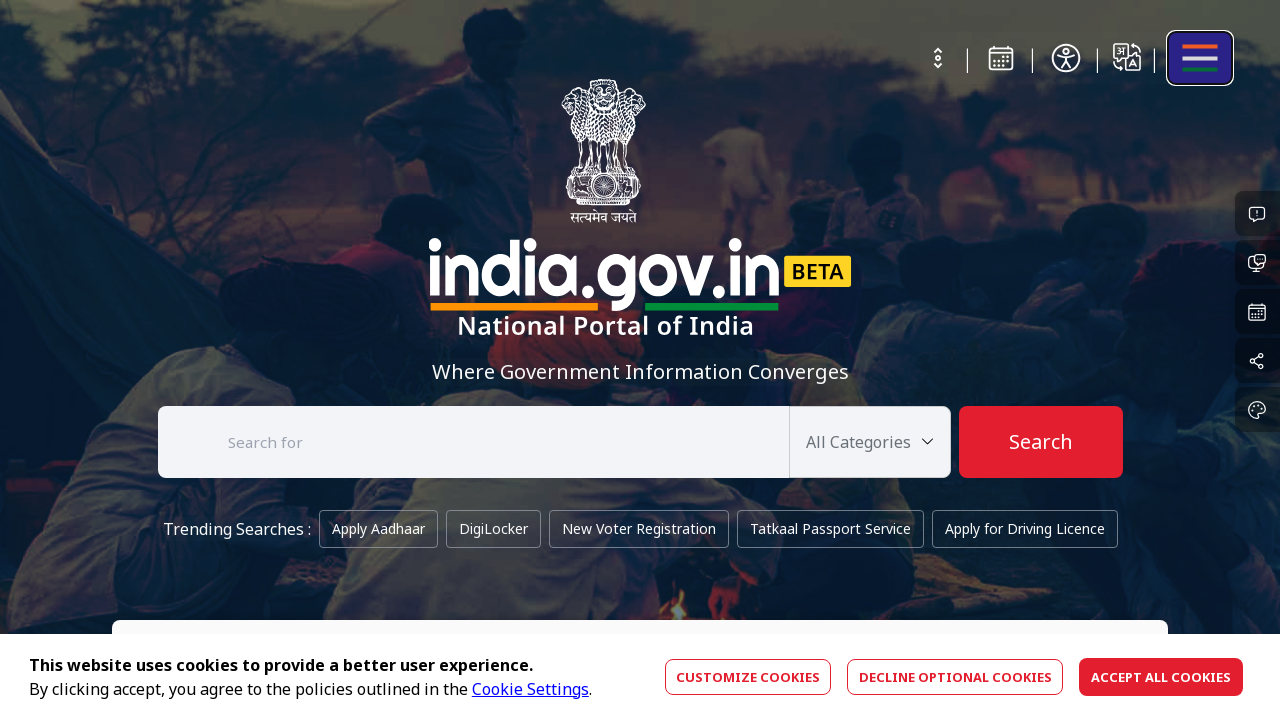

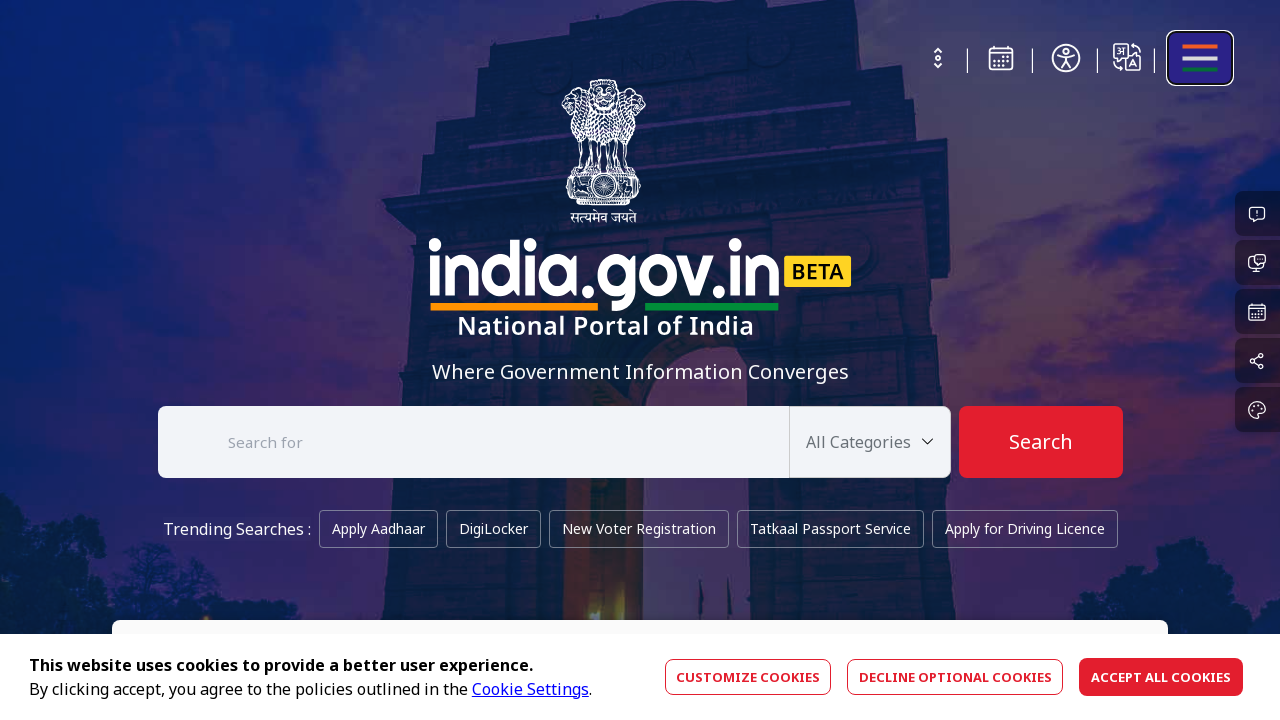